Tests bypassing JavaScript alert dialogs by overriding window.confirm, window.alert, and window.prompt functions before clicking the 'Buy Now' button

Starting URL: http://agileway.com.au/demo/popups

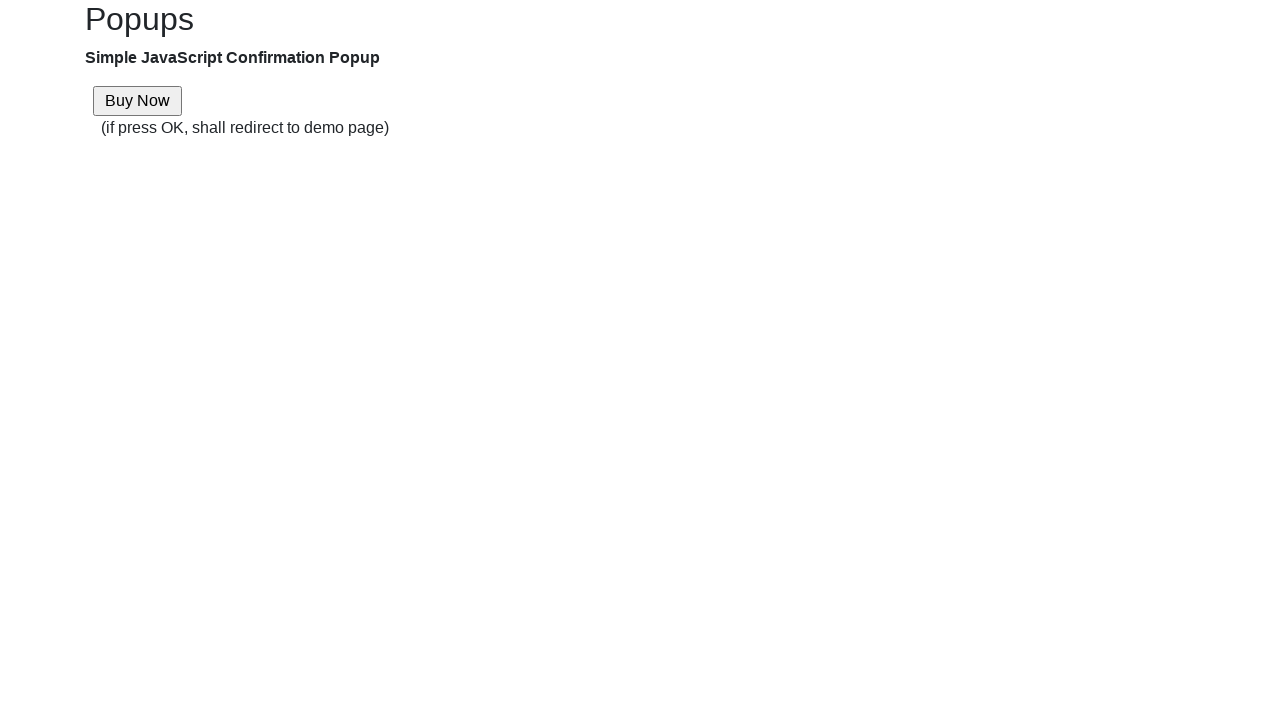

Overrode window.confirm function to auto-accept dialogs
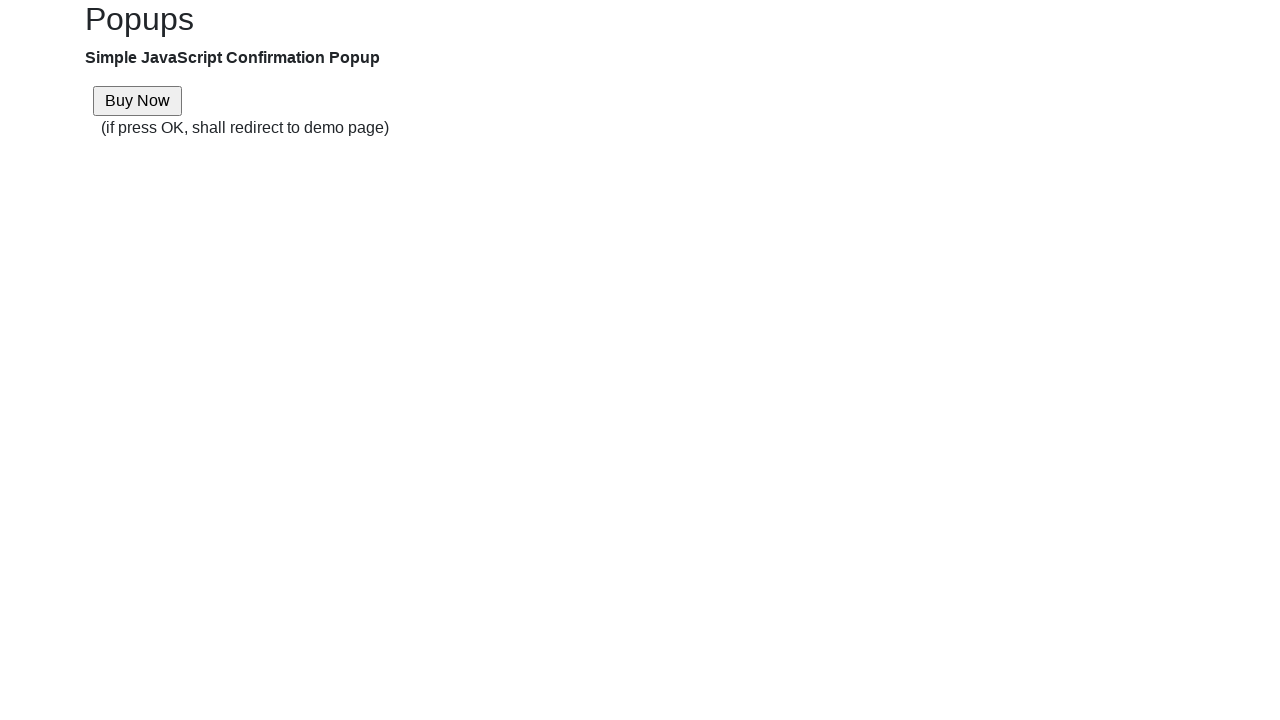

Overrode window.alert function to auto-accept dialogs
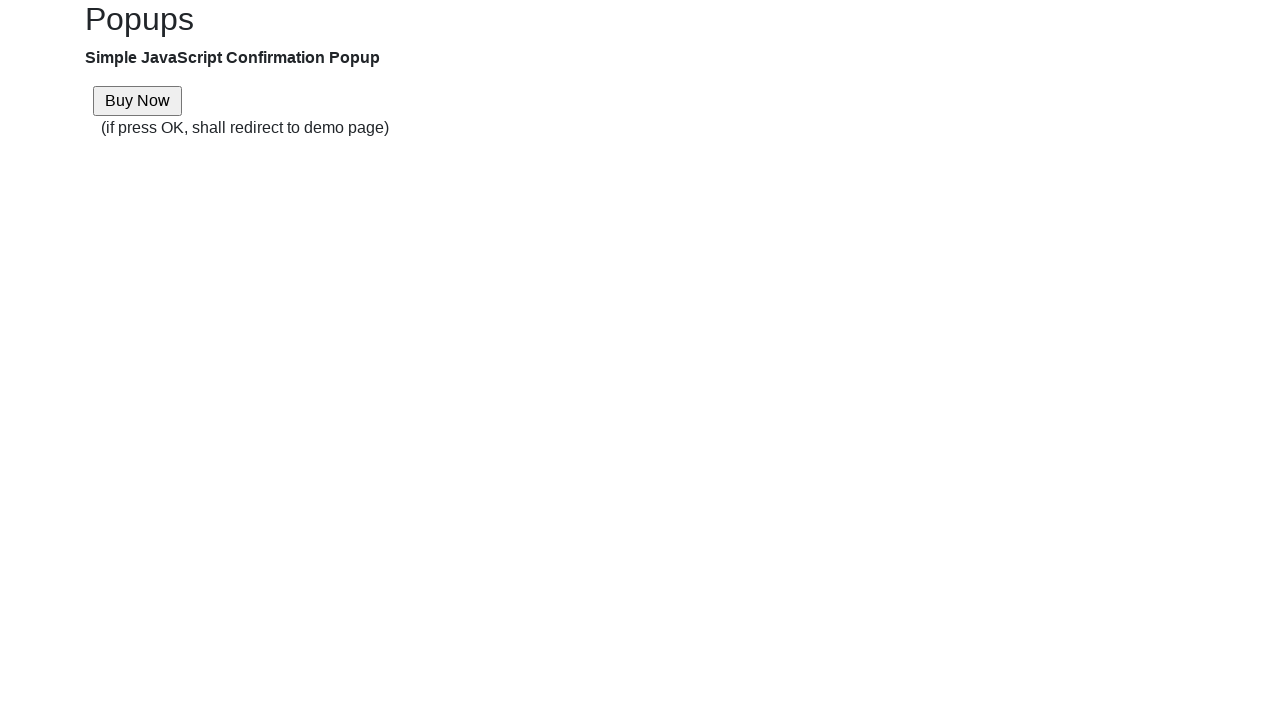

Overrode window.prompt function to auto-accept dialogs
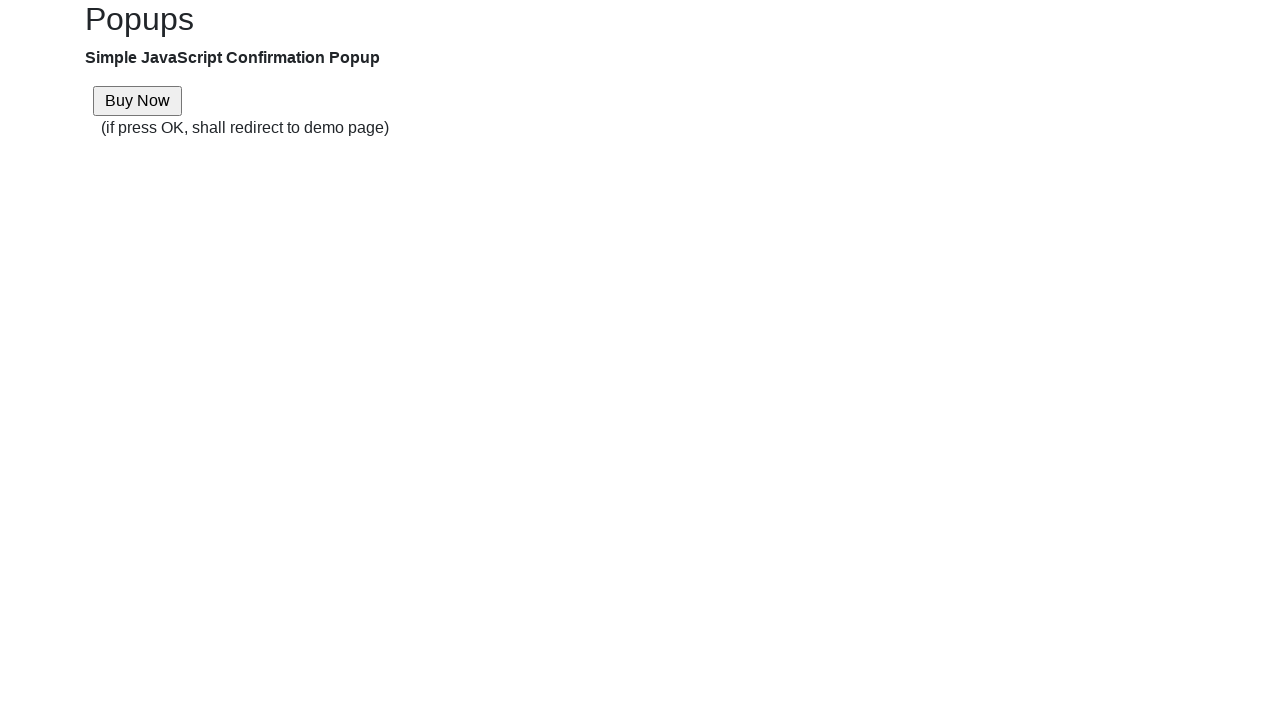

Clicked 'Buy Now' button - JavaScript dialogs will be auto-handled by overridden functions at (138, 101) on xpath=//input[contains(@value, 'Buy Now')]
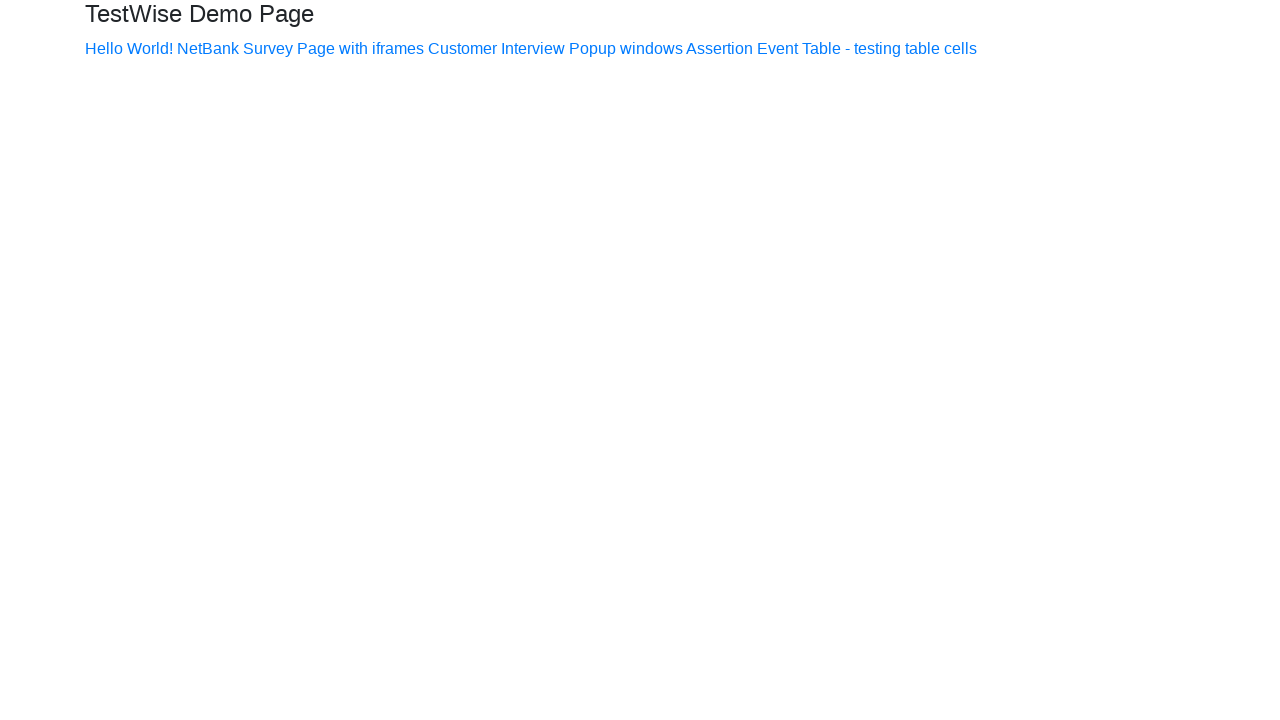

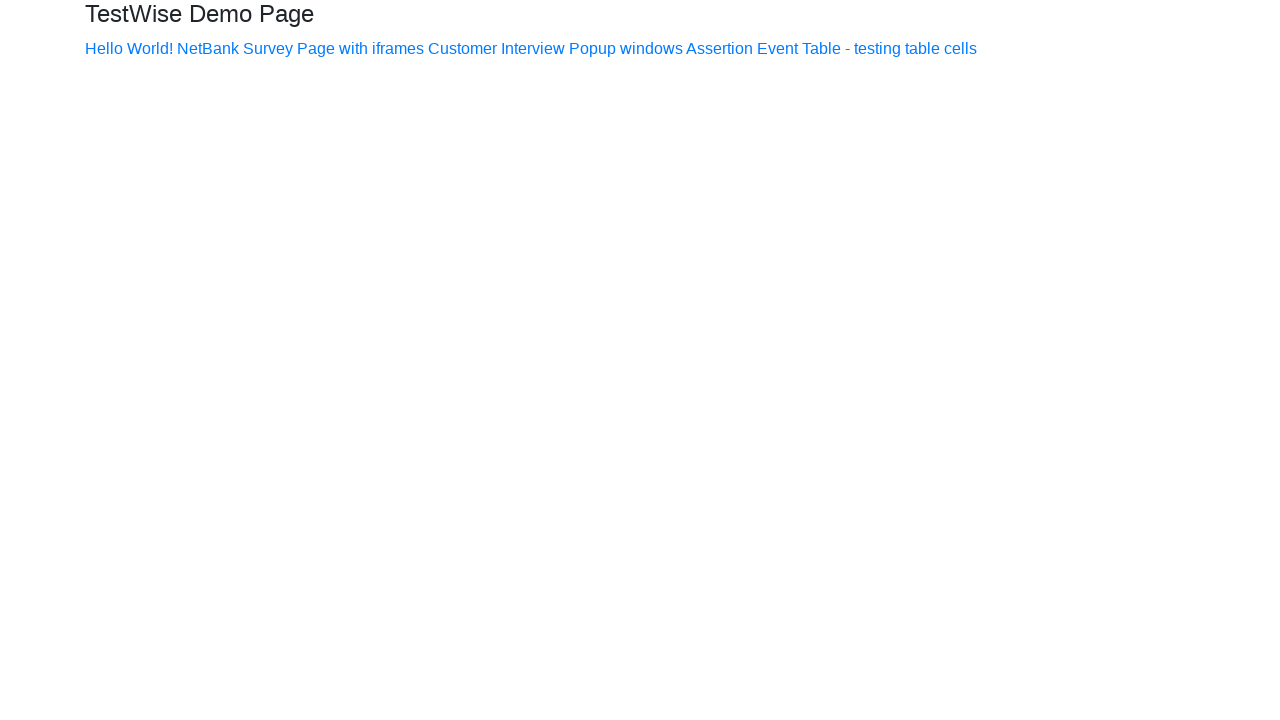